Tests select dropdown functionality by selecting options using different selection methods: by index (Yellow), by value (Purple), and by visible text (Black)

Starting URL: https://demoqa.com/select-menu

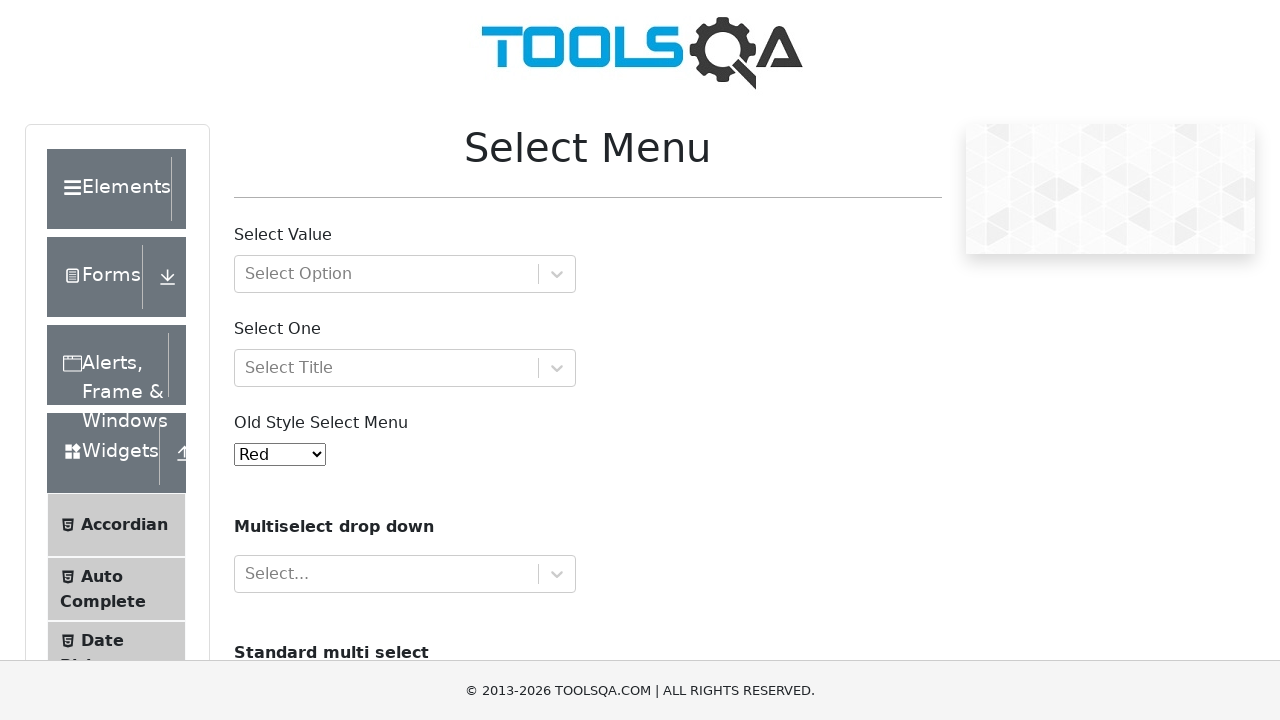

Selected Yellow option by index 3 from dropdown on #oldSelectMenu
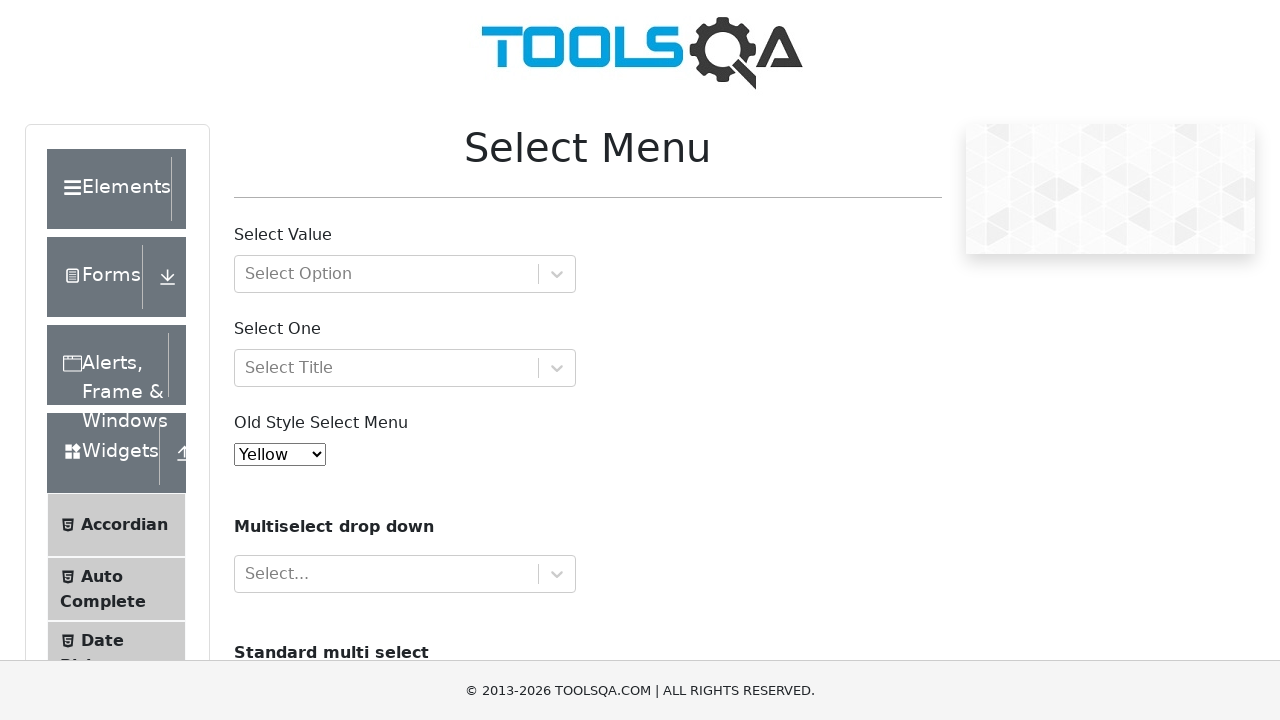

Selected Purple option by value '4' from dropdown on #oldSelectMenu
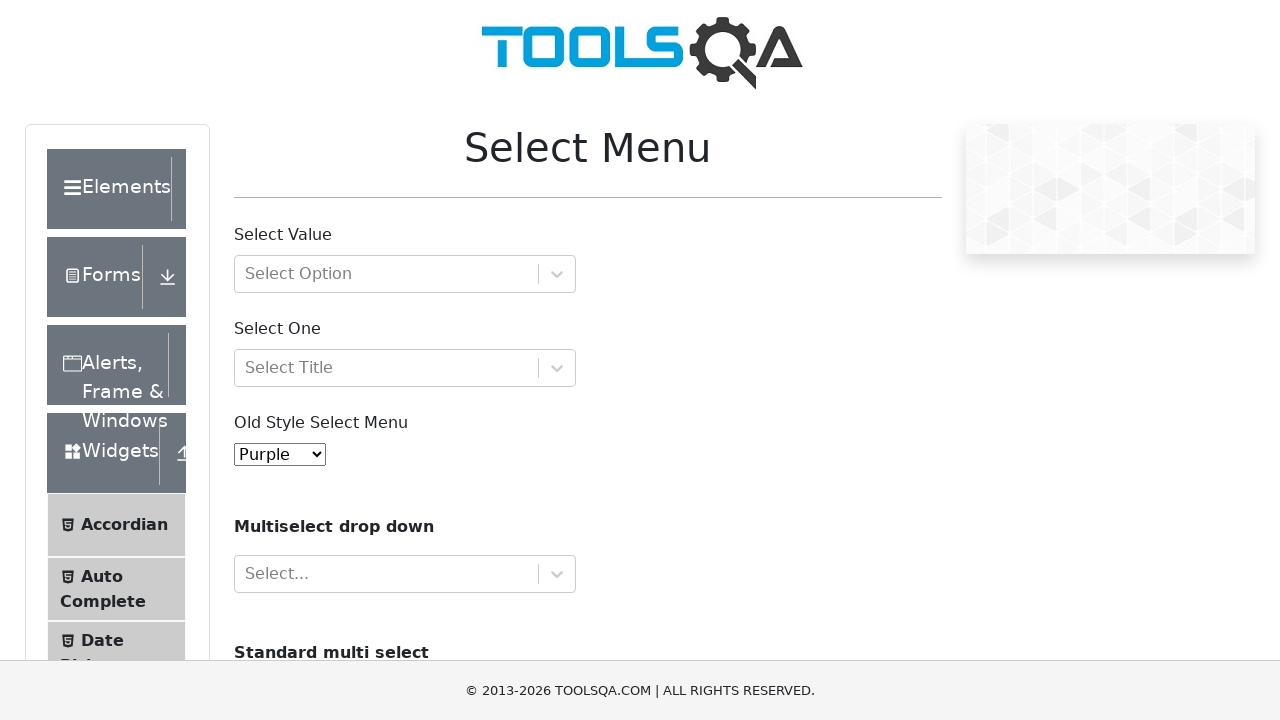

Selected Black option by visible text from dropdown on #oldSelectMenu
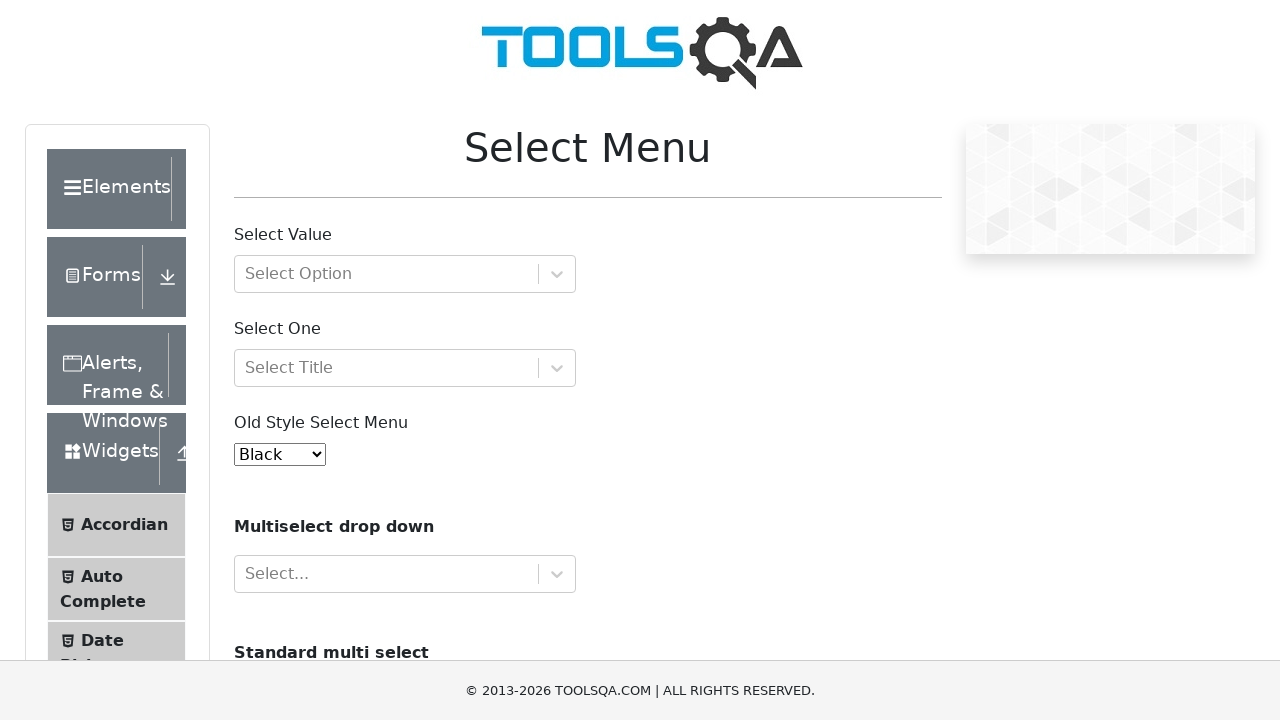

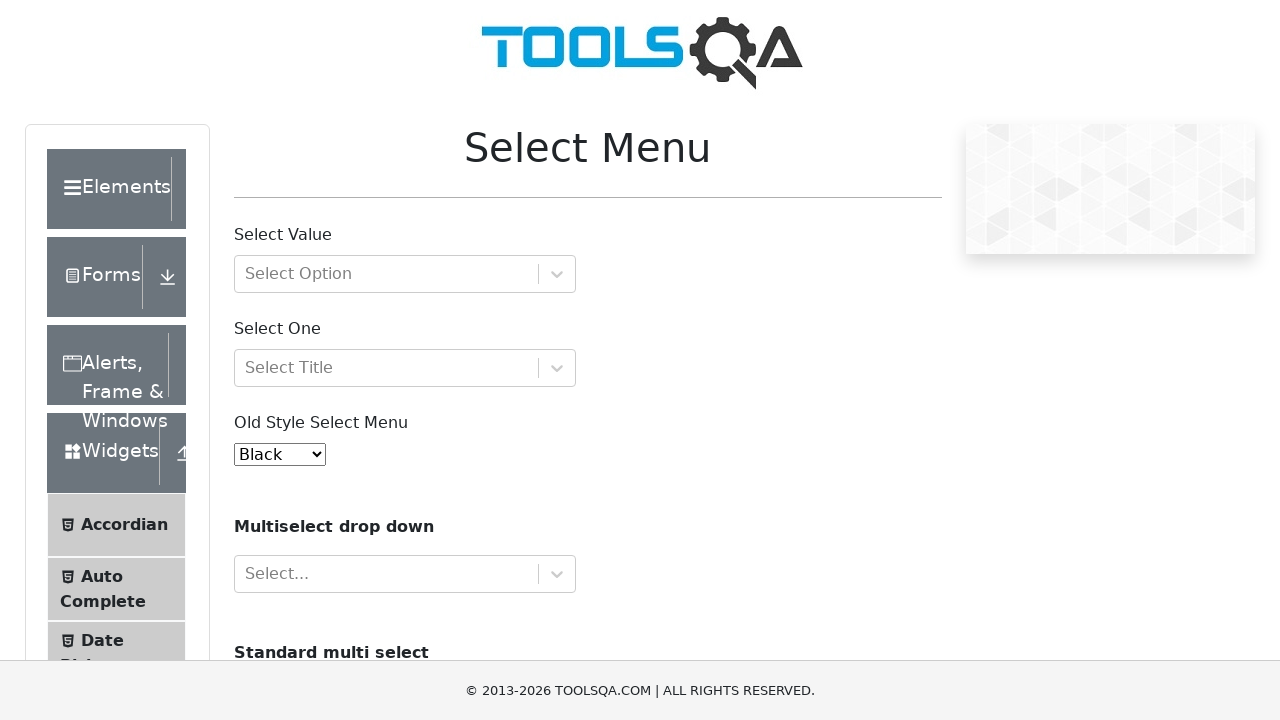